Tests editing a todo item by double-clicking, entering new text, and pressing Enter.

Starting URL: https://demo.playwright.dev/todomvc

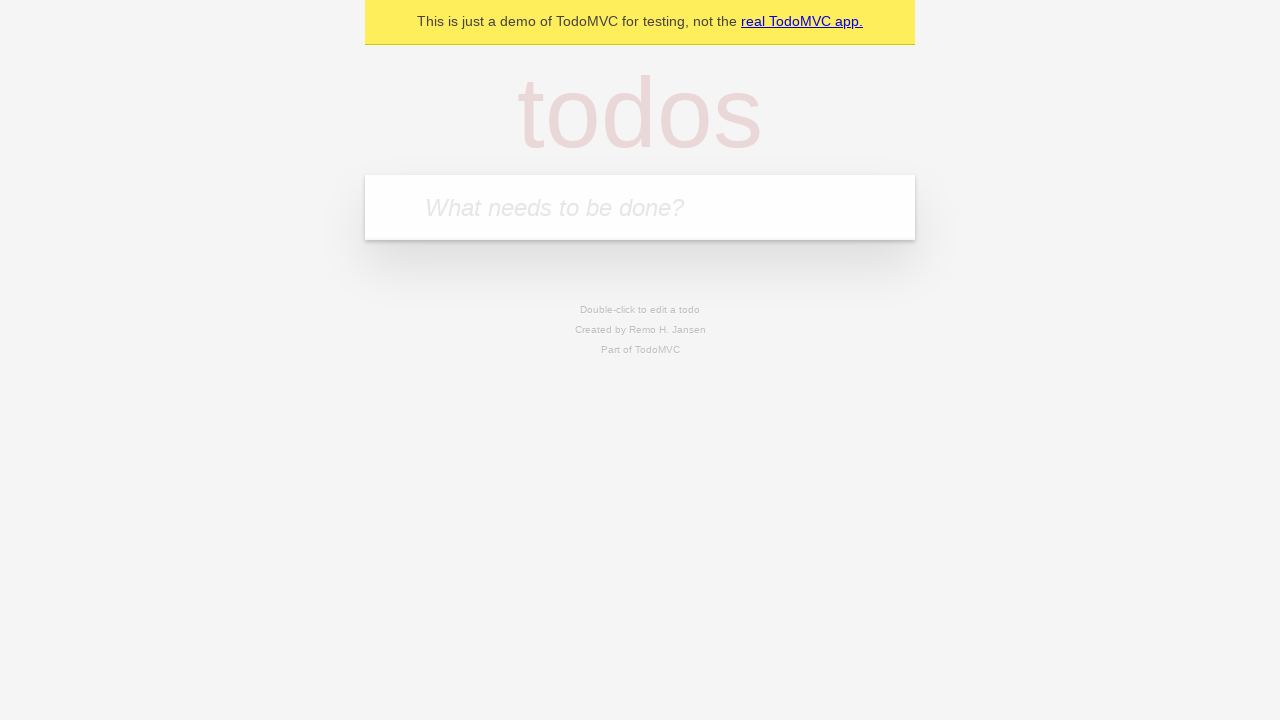

Filled new todo field with 'buy some cheese' on internal:attr=[placeholder="What needs to be done?"i]
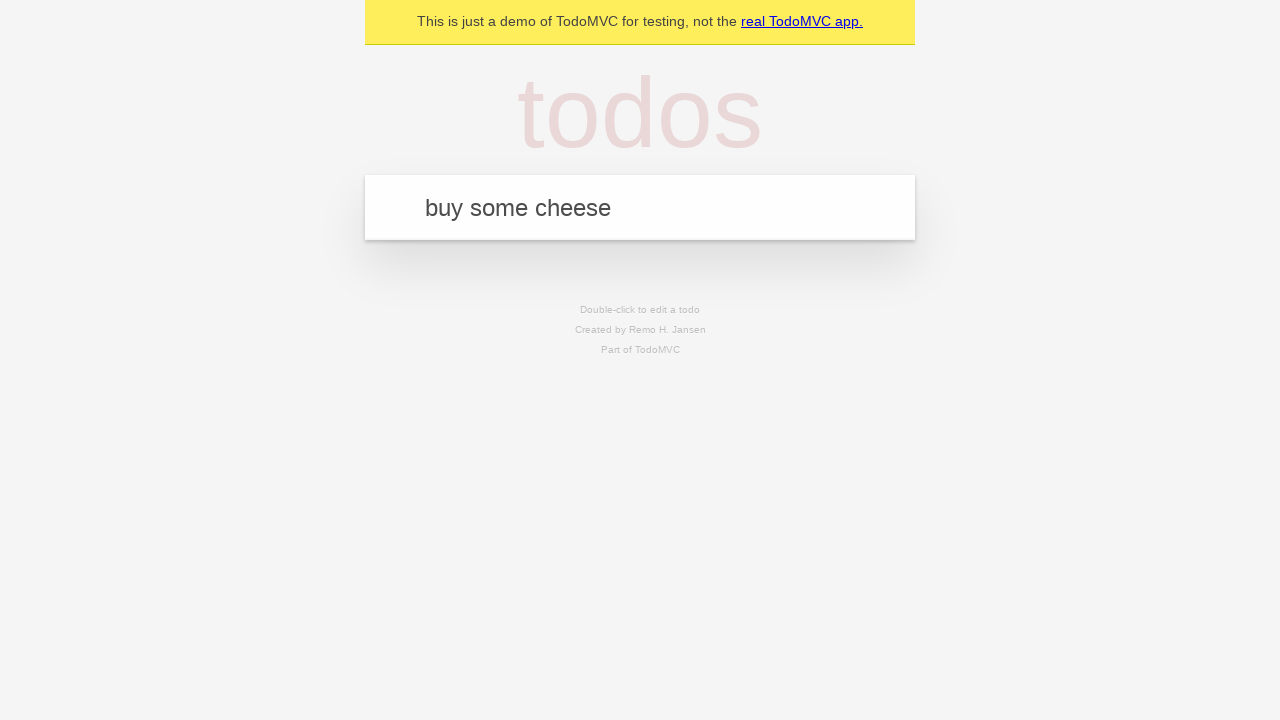

Pressed Enter to create todo 'buy some cheese' on internal:attr=[placeholder="What needs to be done?"i]
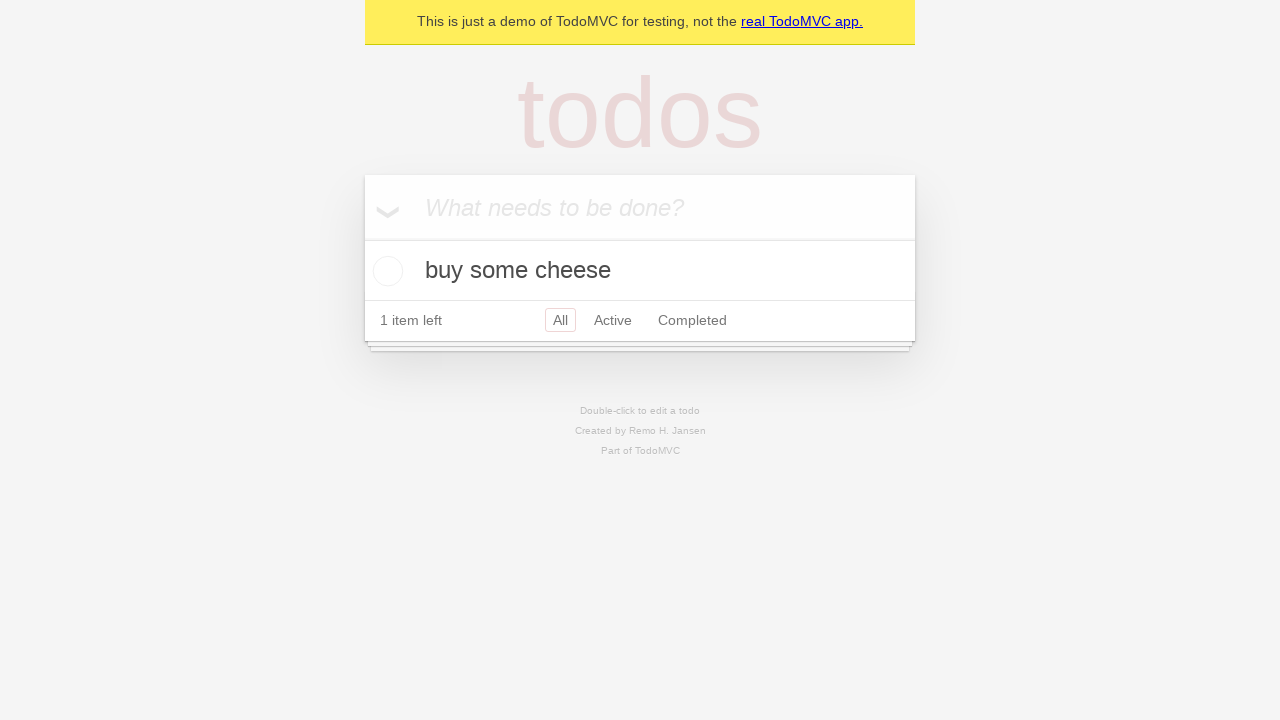

Filled new todo field with 'feed the cat' on internal:attr=[placeholder="What needs to be done?"i]
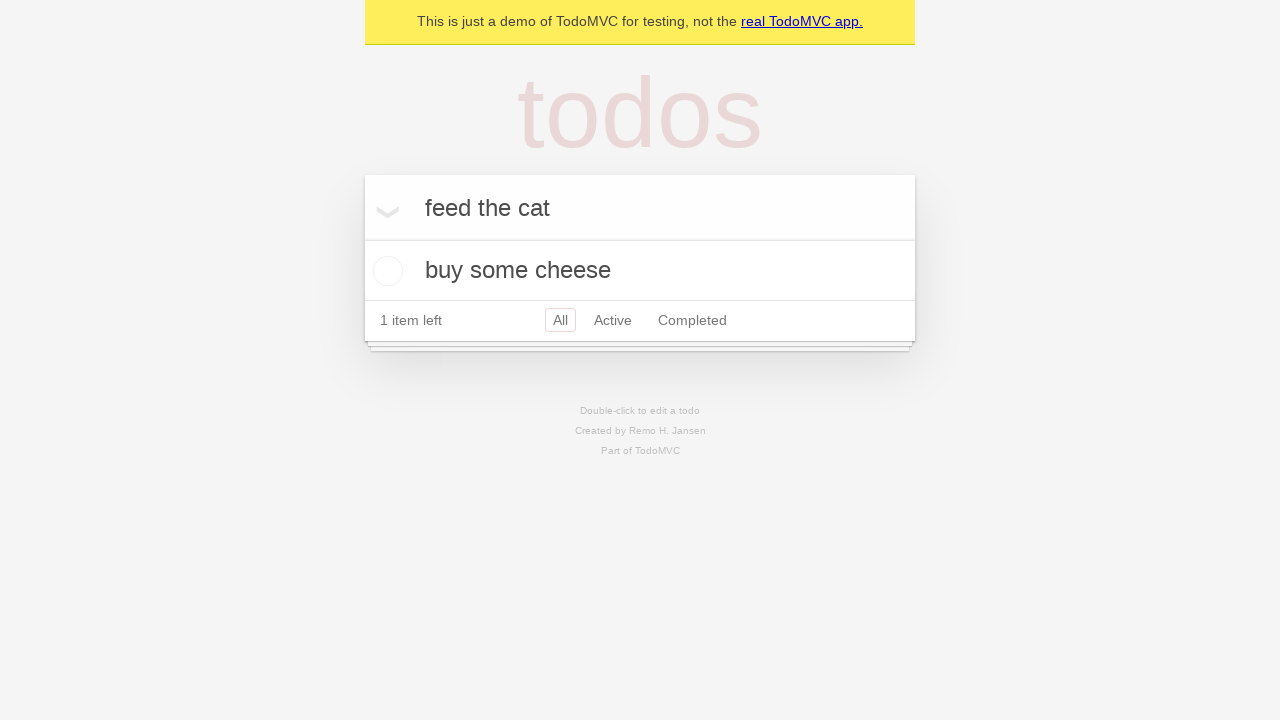

Pressed Enter to create todo 'feed the cat' on internal:attr=[placeholder="What needs to be done?"i]
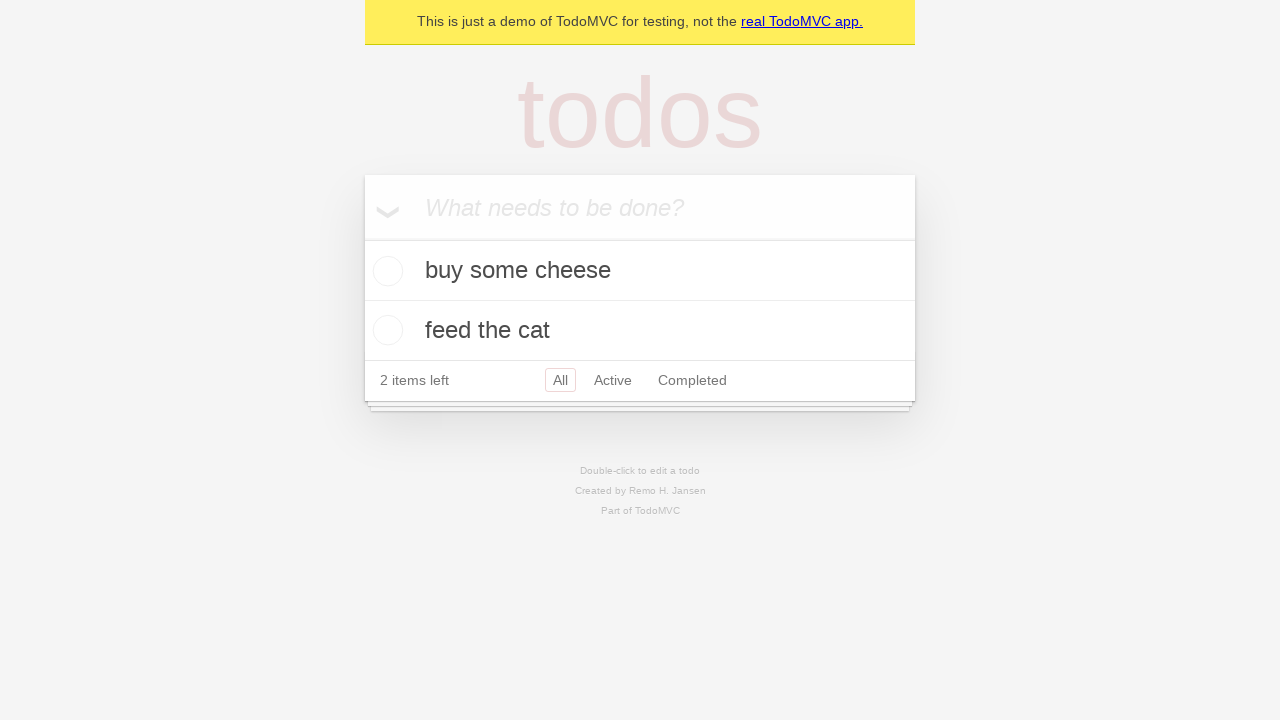

Filled new todo field with 'book a doctors appointment' on internal:attr=[placeholder="What needs to be done?"i]
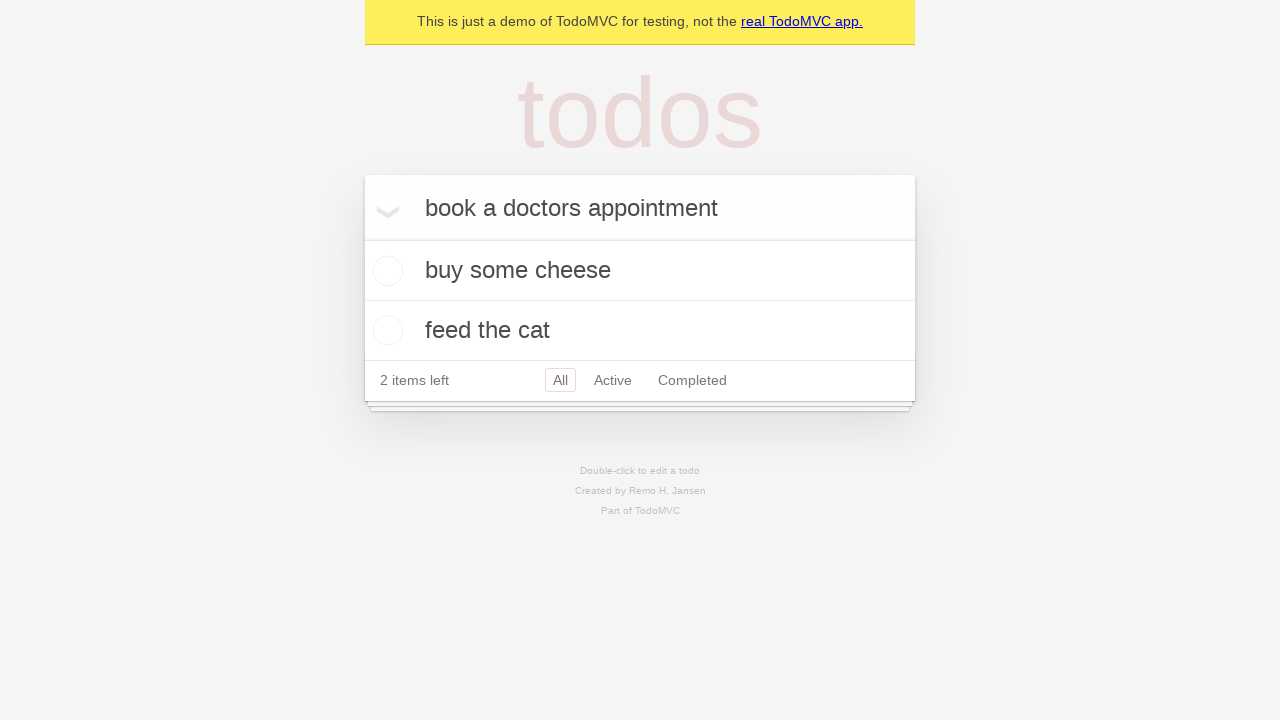

Pressed Enter to create todo 'book a doctors appointment' on internal:attr=[placeholder="What needs to be done?"i]
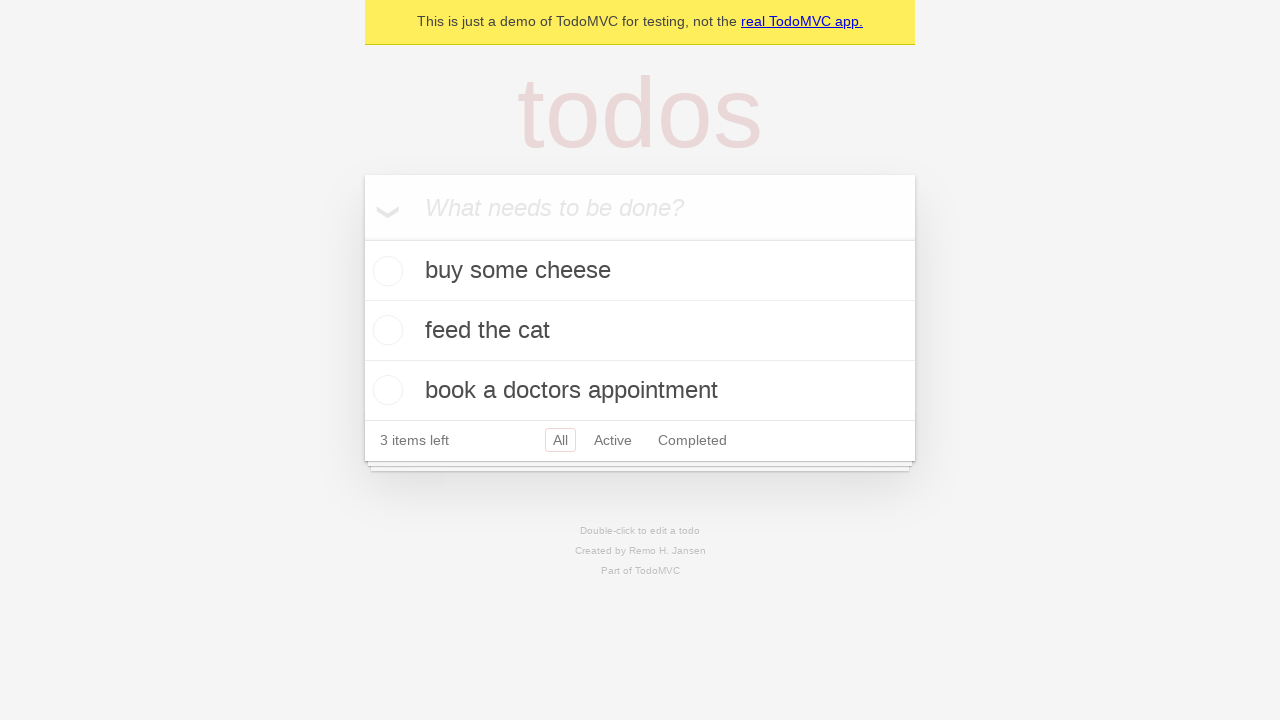

Double-clicked second todo item to enter edit mode at (640, 331) on internal:testid=[data-testid="todo-item"s] >> nth=1
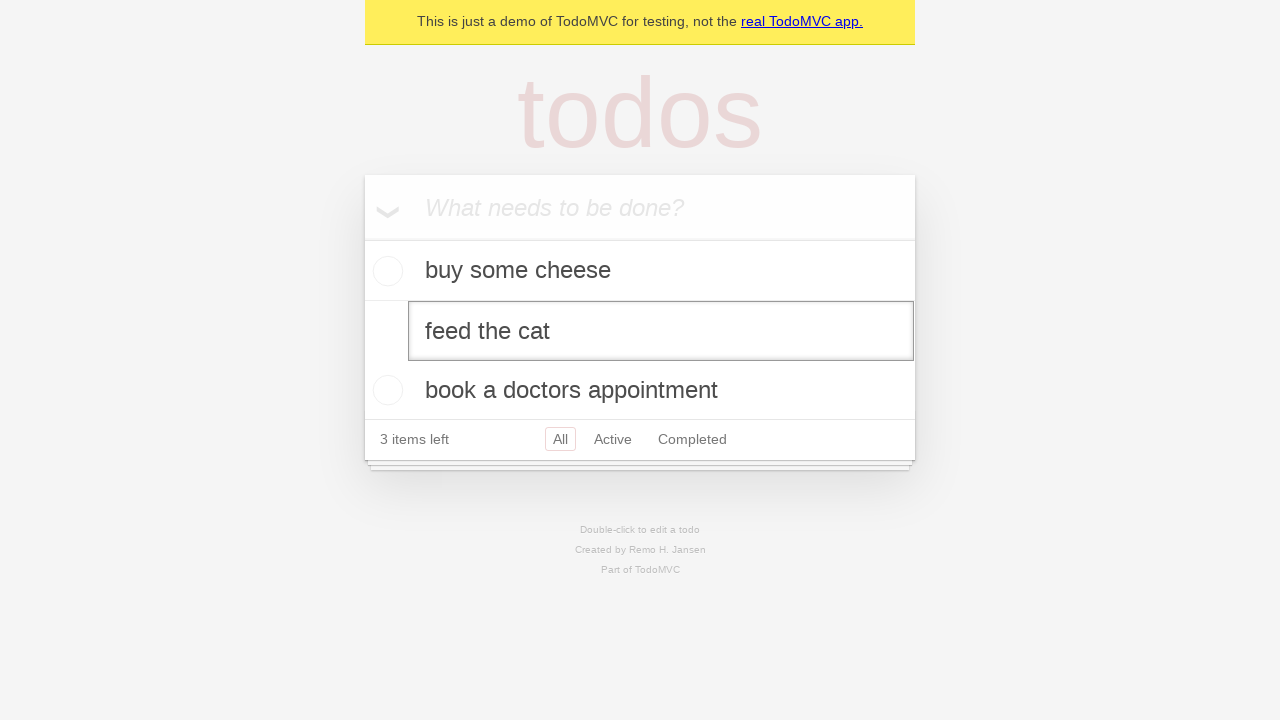

Filled edit textbox with 'buy some sausages' on internal:testid=[data-testid="todo-item"s] >> nth=1 >> internal:role=textbox[nam
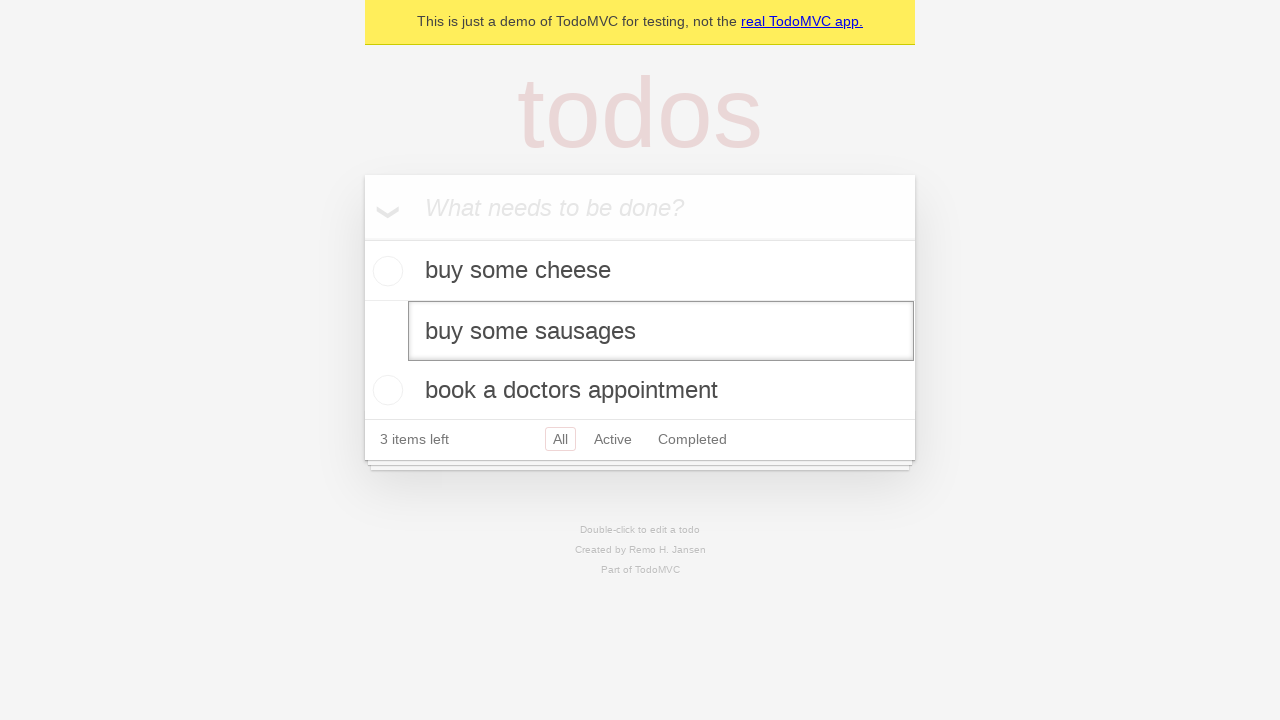

Pressed Enter to save edited todo item on internal:testid=[data-testid="todo-item"s] >> nth=1 >> internal:role=textbox[nam
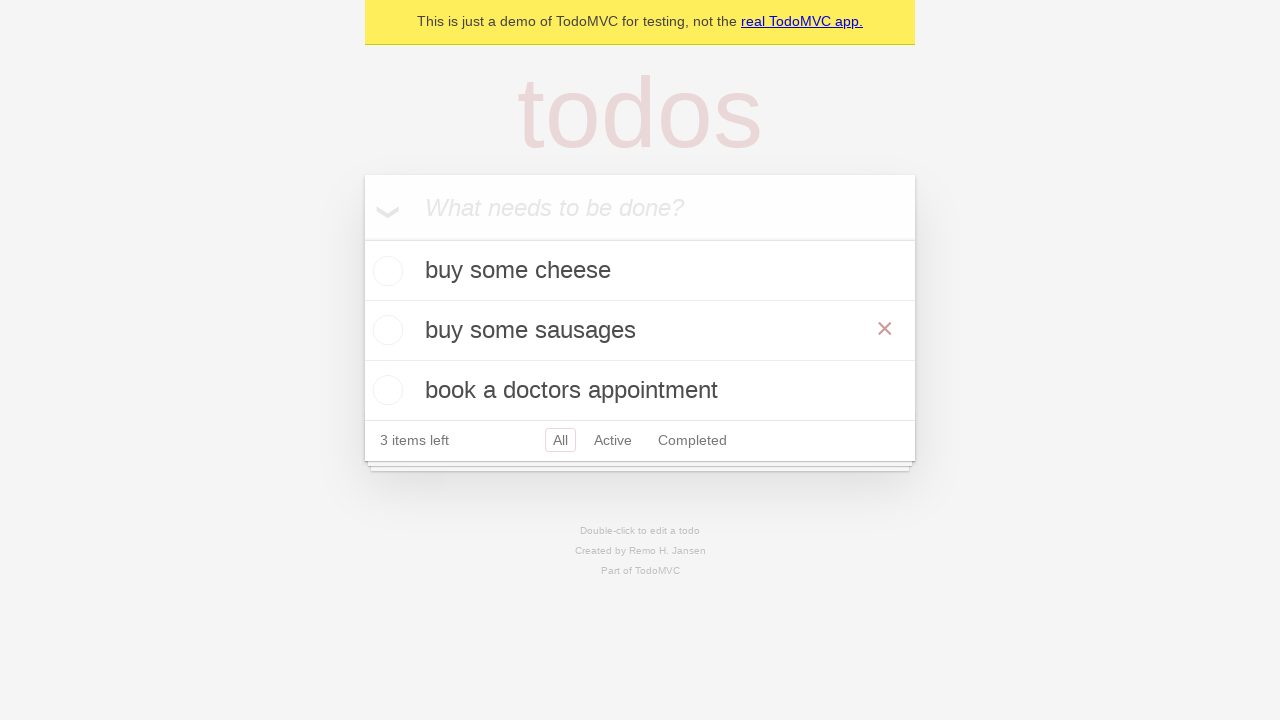

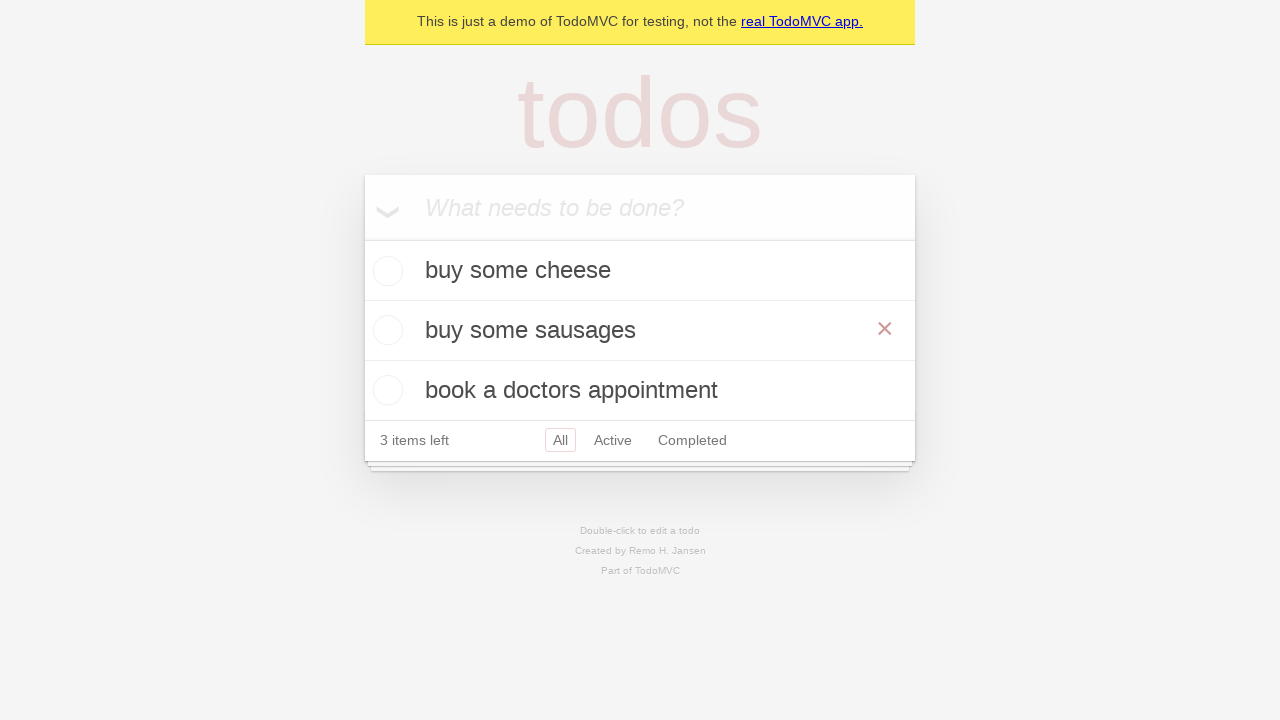